Tests the Python.org search functionality by entering "pycon" in the search field and submitting the search form

Starting URL: http://www.python.org

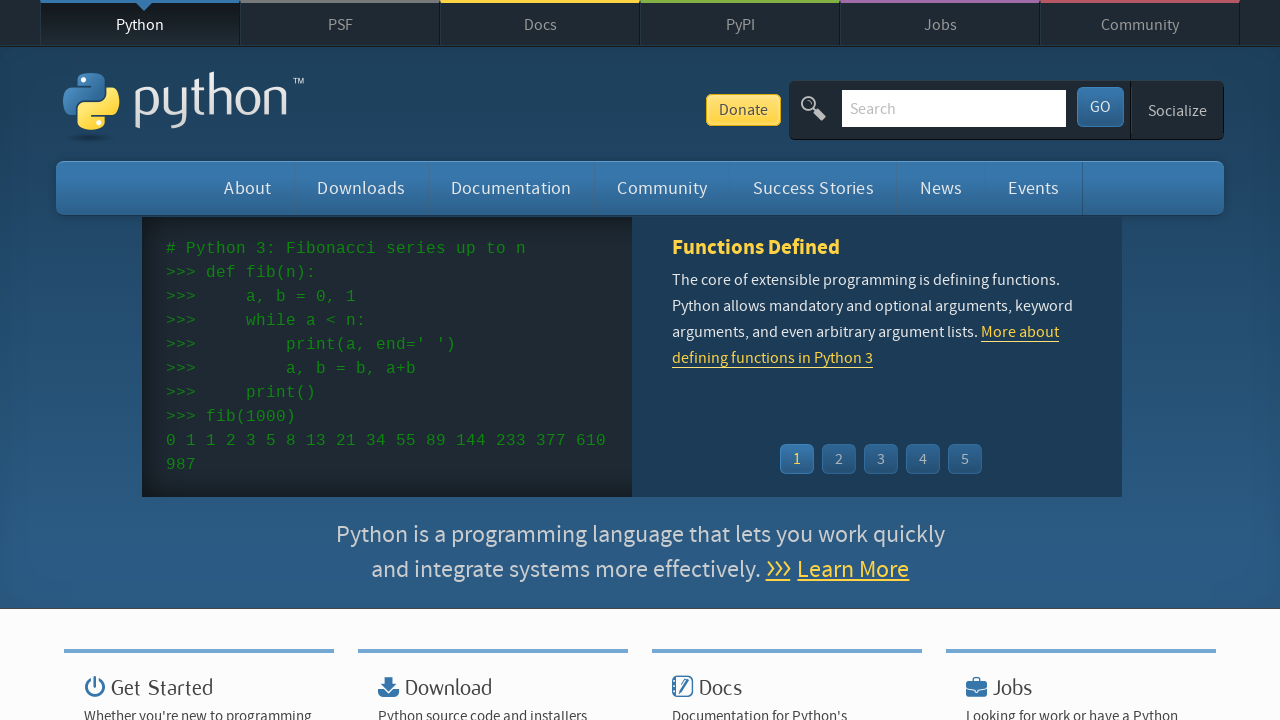

Filled search field with 'pycon' on input[name='q']
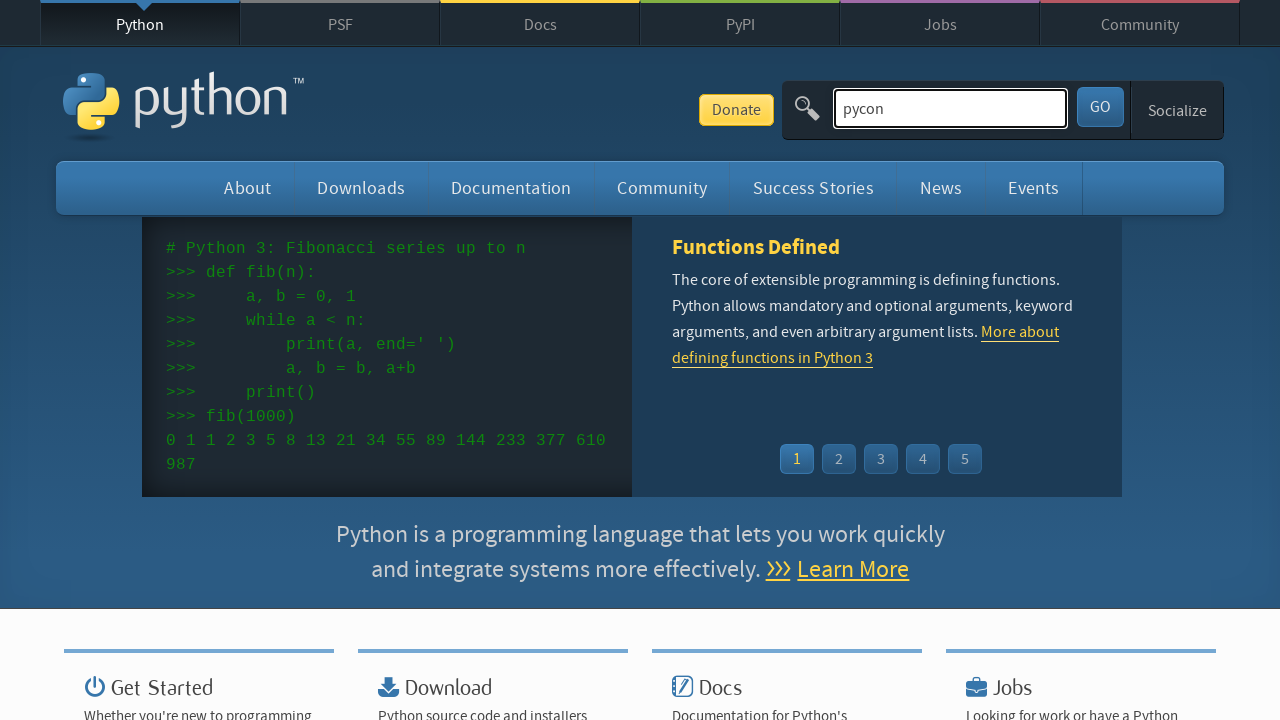

Pressed Enter to submit search form on input[name='q']
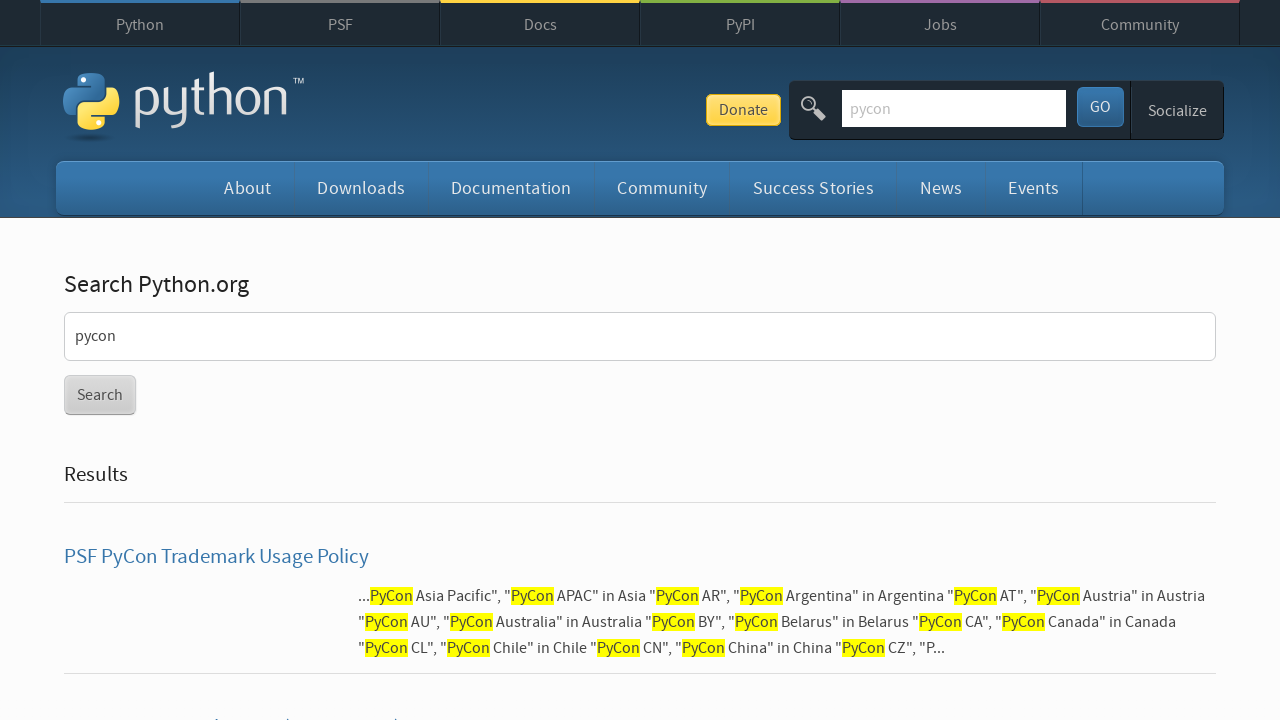

Search results loaded and network idle
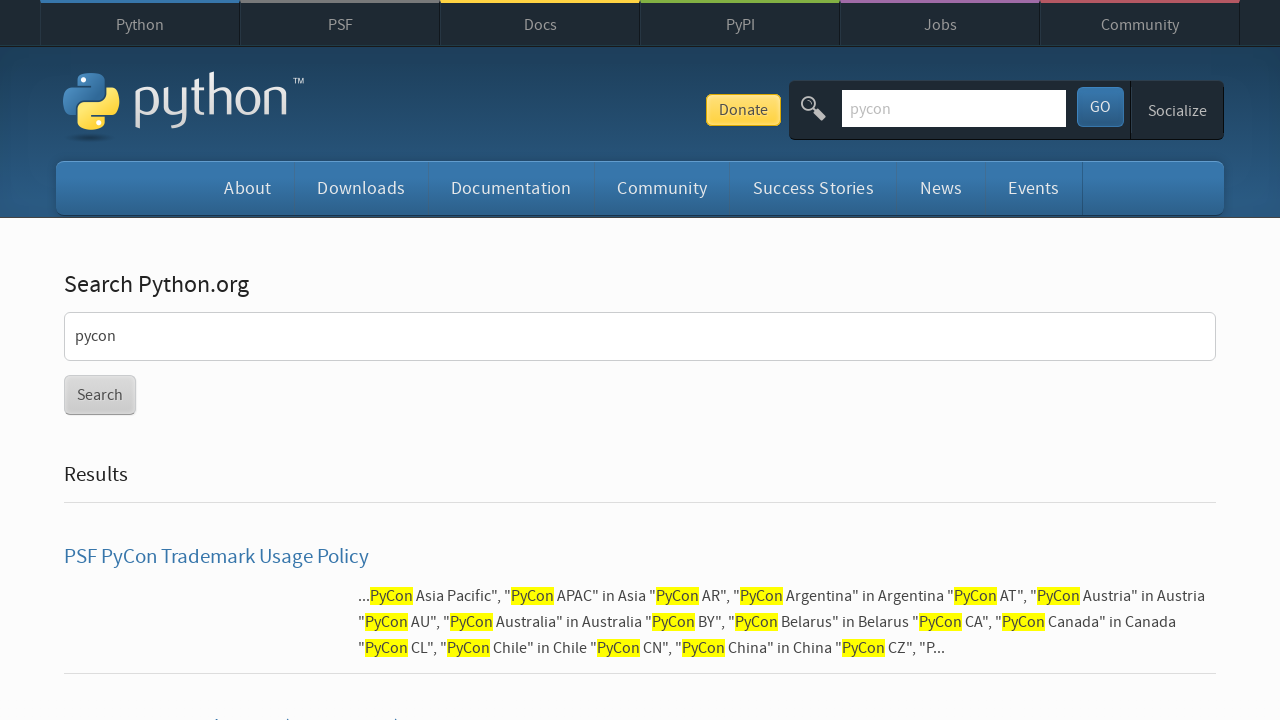

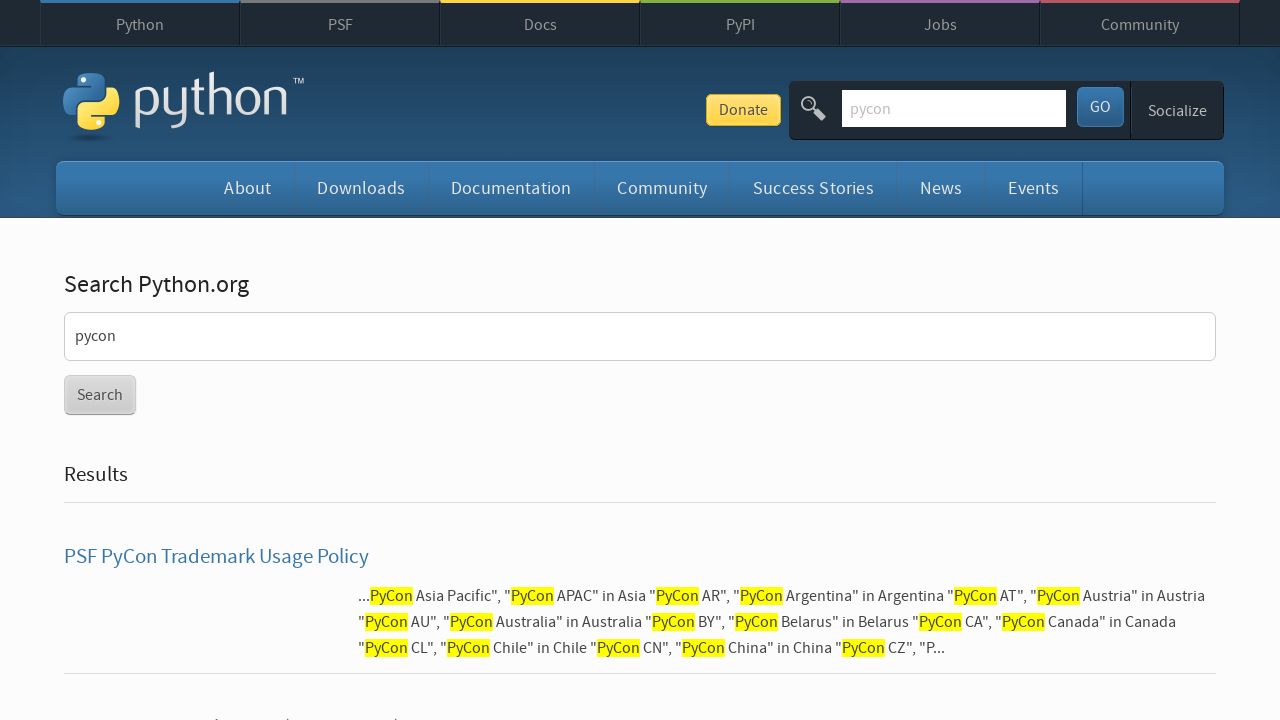